Tests that entered text is trimmed when editing todo items

Starting URL: https://demo.playwright.dev/todomvc

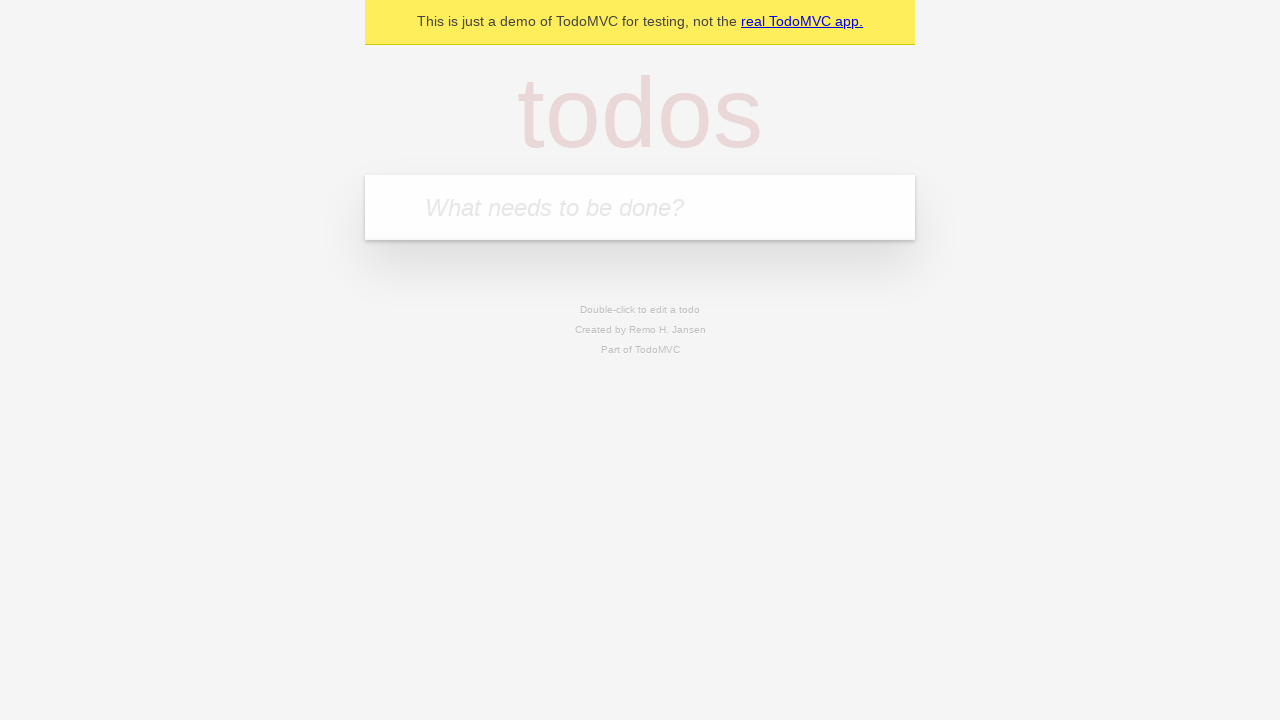

Filled todo input with 'buy some cheese' on internal:attr=[placeholder="What needs to be done?"i]
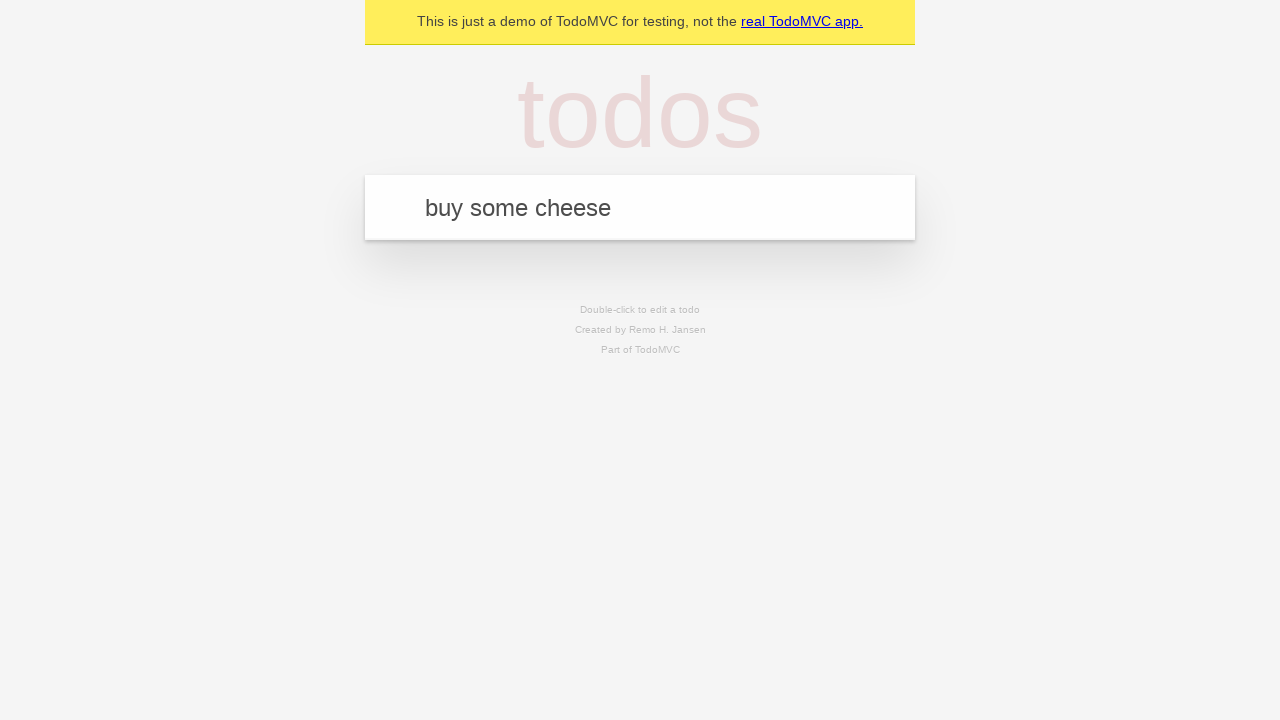

Pressed Enter to add first todo on internal:attr=[placeholder="What needs to be done?"i]
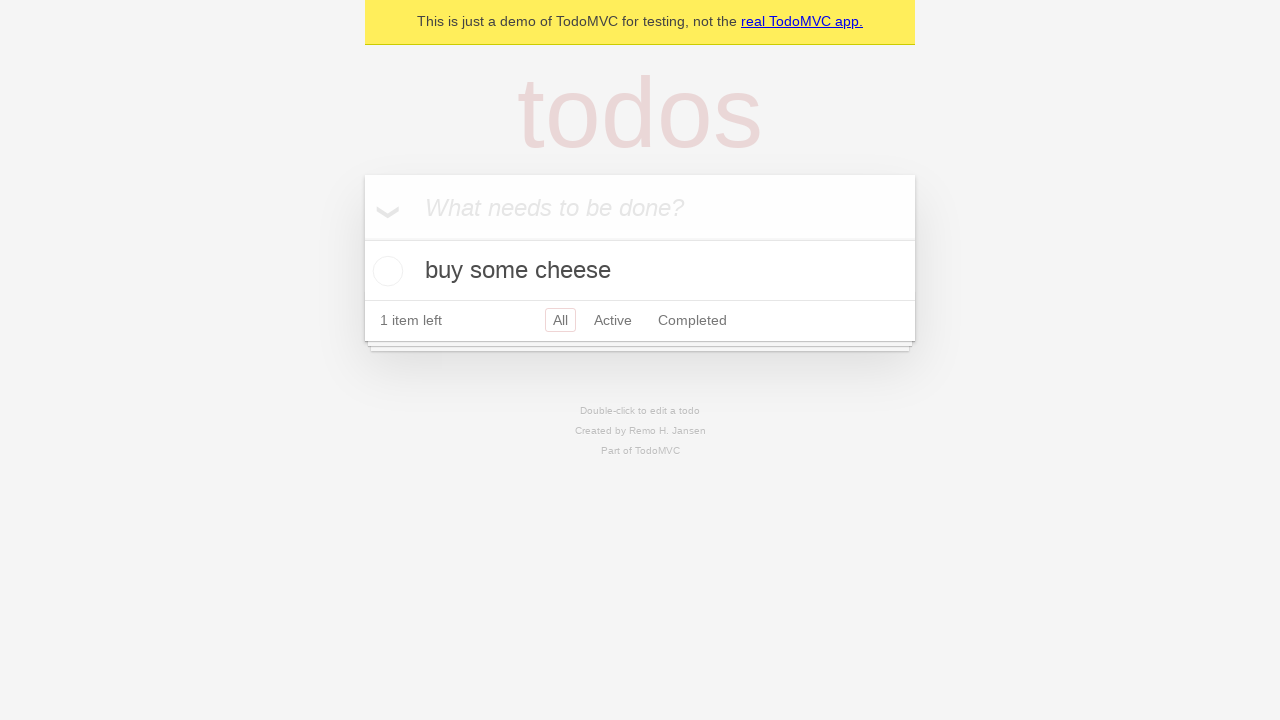

Filled todo input with 'feed the cat' on internal:attr=[placeholder="What needs to be done?"i]
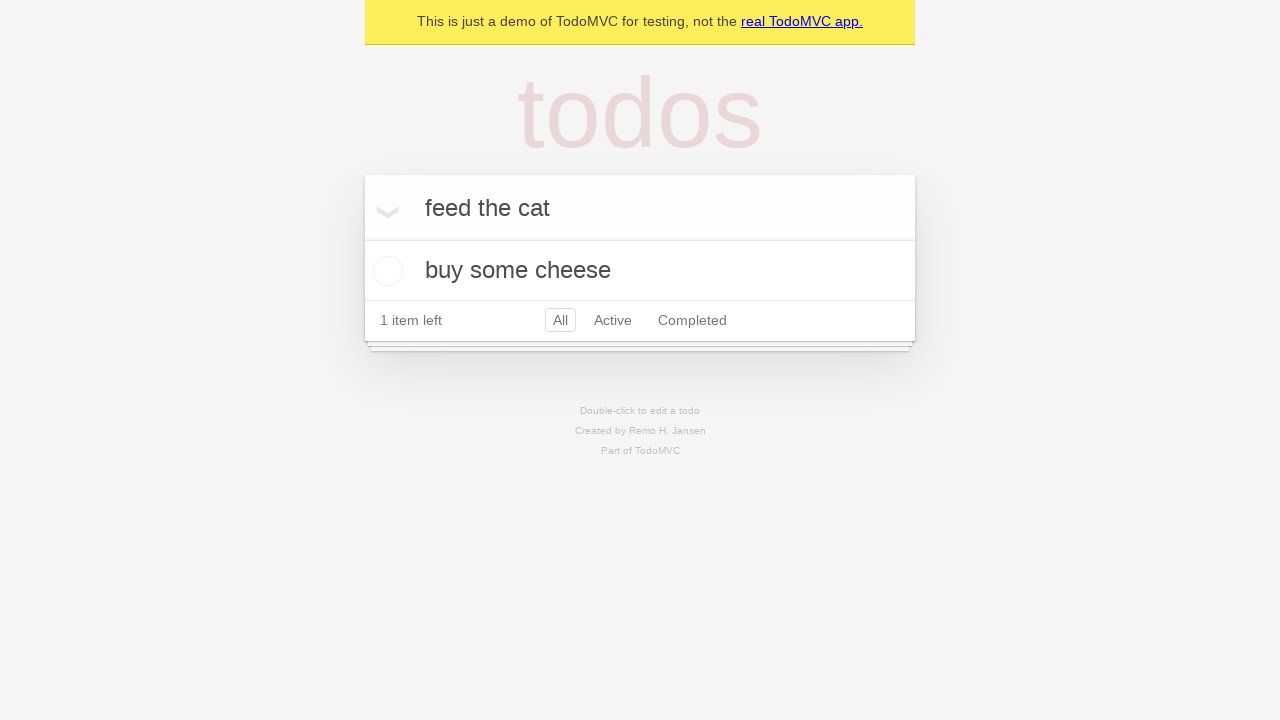

Pressed Enter to add second todo on internal:attr=[placeholder="What needs to be done?"i]
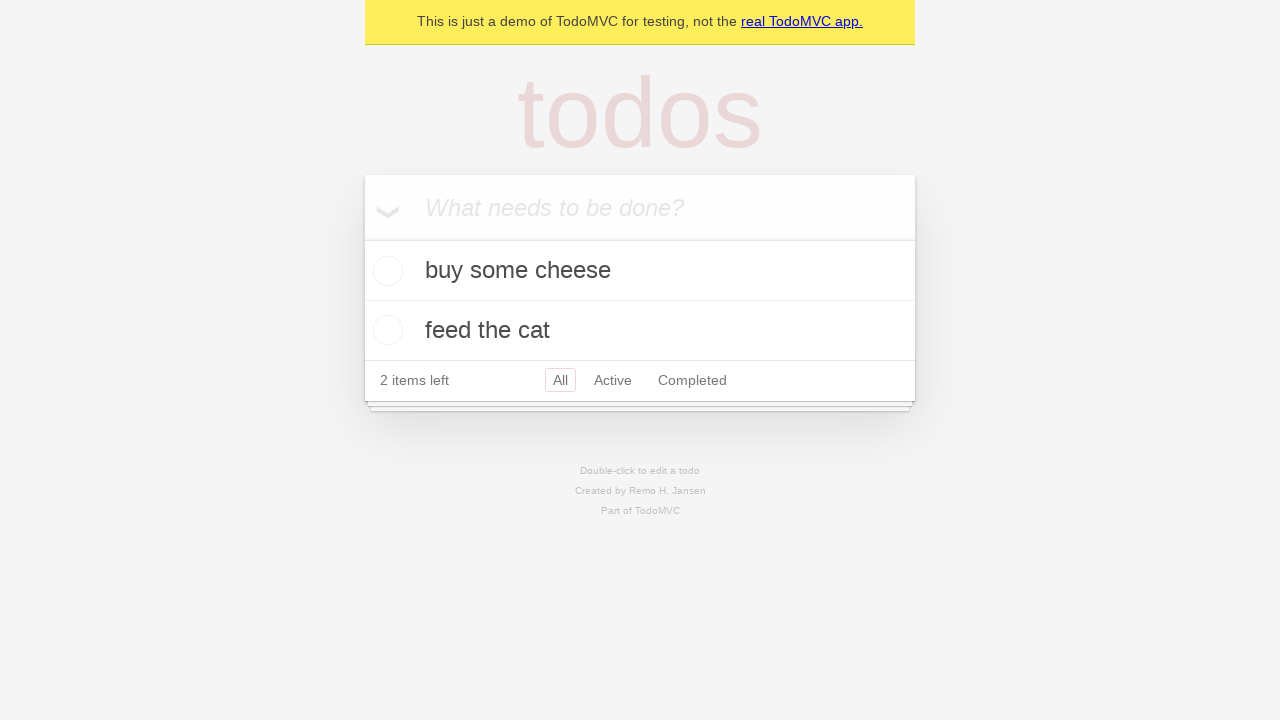

Filled todo input with 'book a doctors appointment' on internal:attr=[placeholder="What needs to be done?"i]
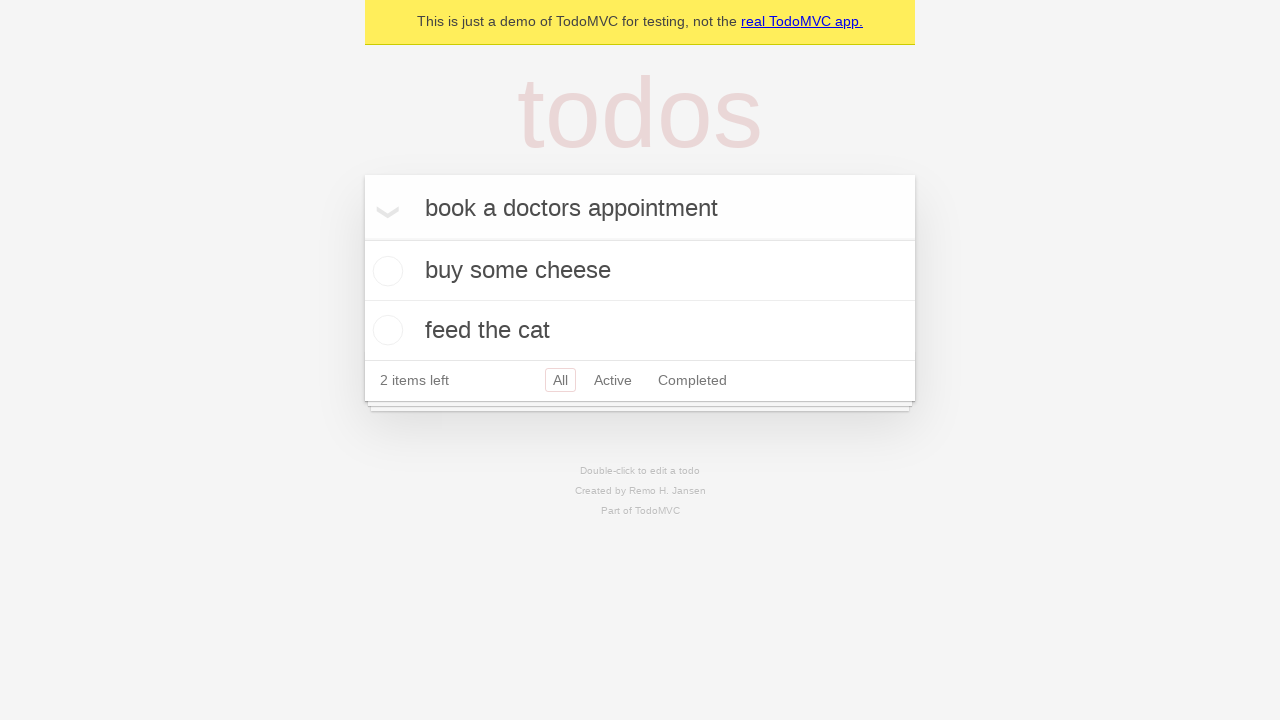

Pressed Enter to add third todo on internal:attr=[placeholder="What needs to be done?"i]
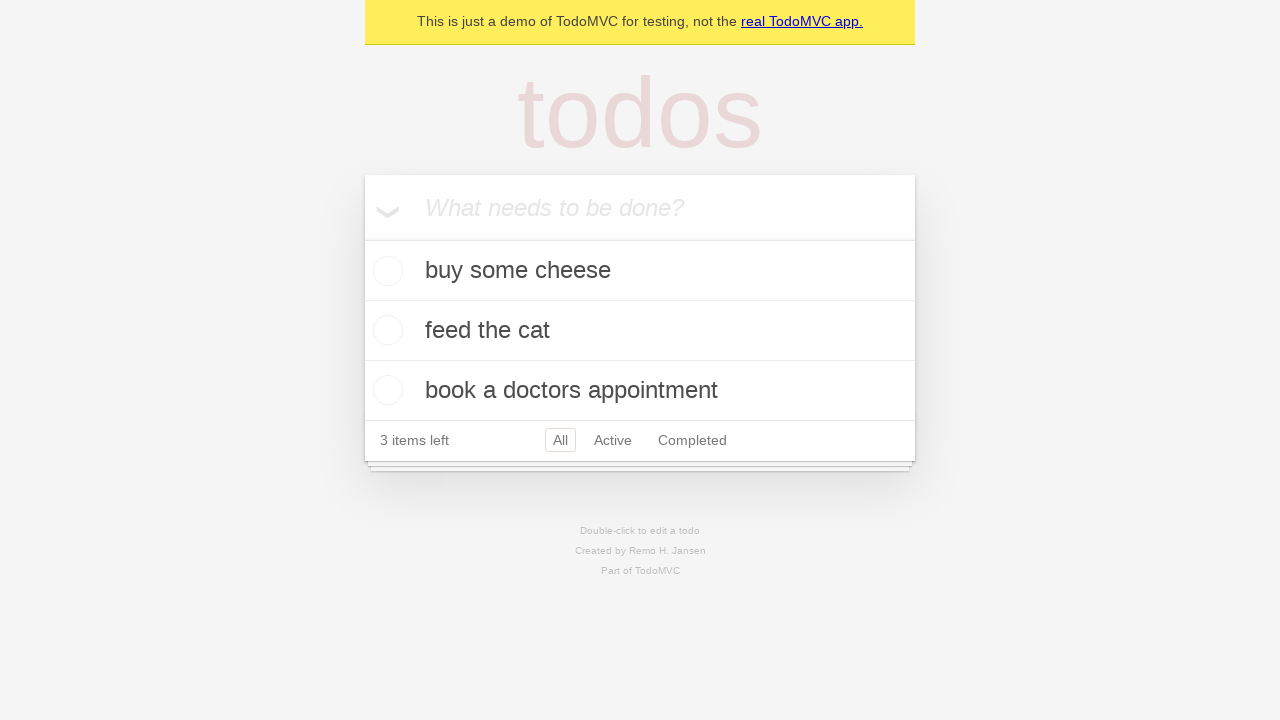

Double-clicked second todo item to enter edit mode at (640, 331) on internal:testid=[data-testid="todo-item"s] >> nth=1
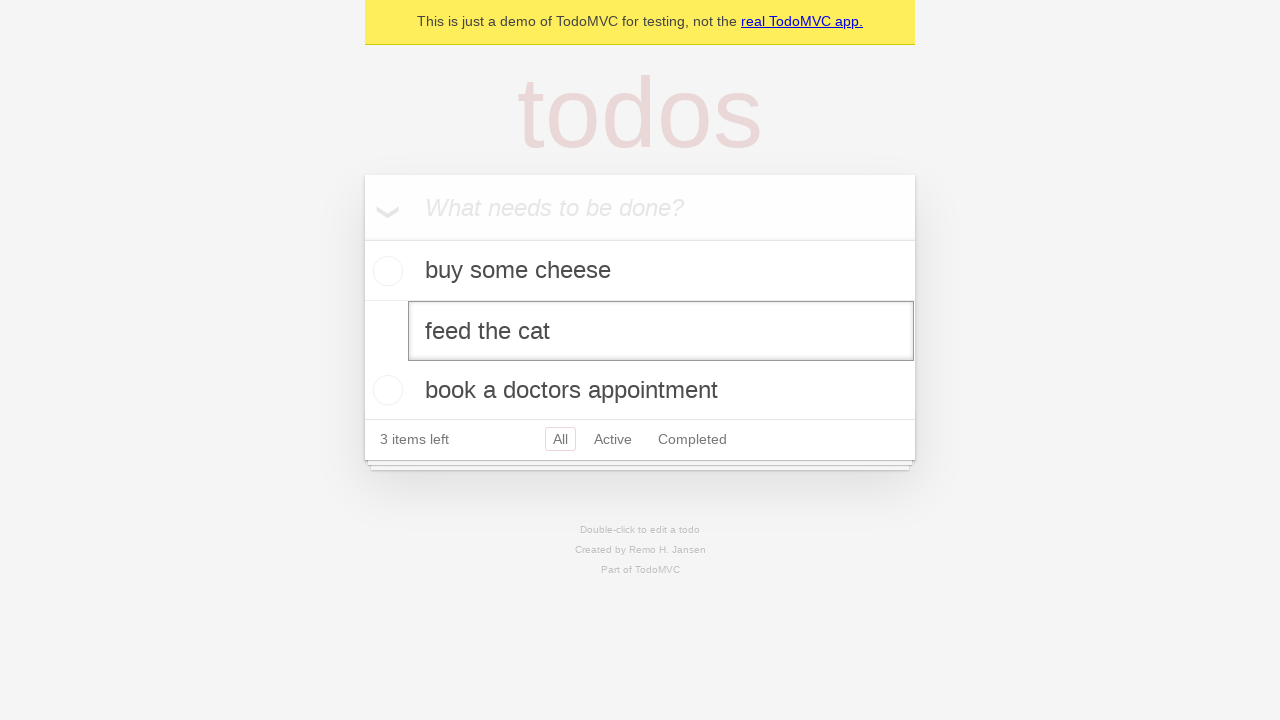

Filled edit field with text containing leading and trailing spaces on internal:testid=[data-testid="todo-item"s] >> nth=1 >> internal:role=textbox[nam
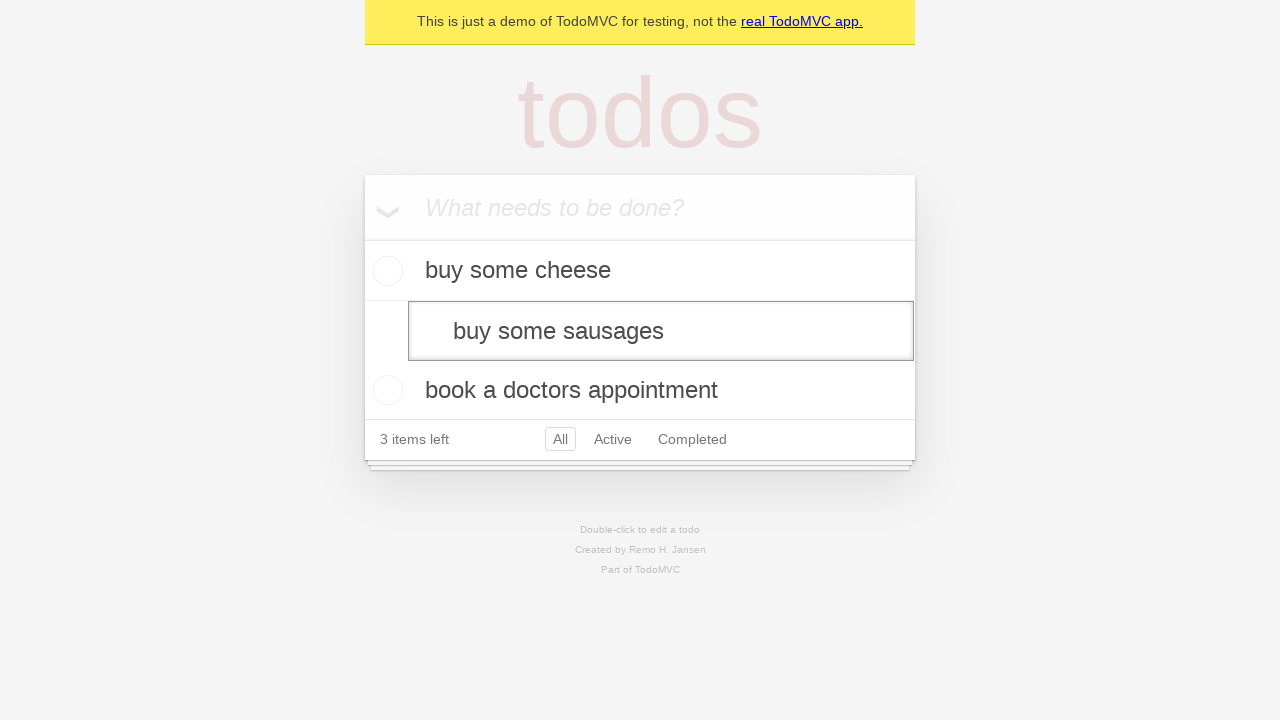

Pressed Enter to confirm edit and verify text is trimmed on internal:testid=[data-testid="todo-item"s] >> nth=1 >> internal:role=textbox[nam
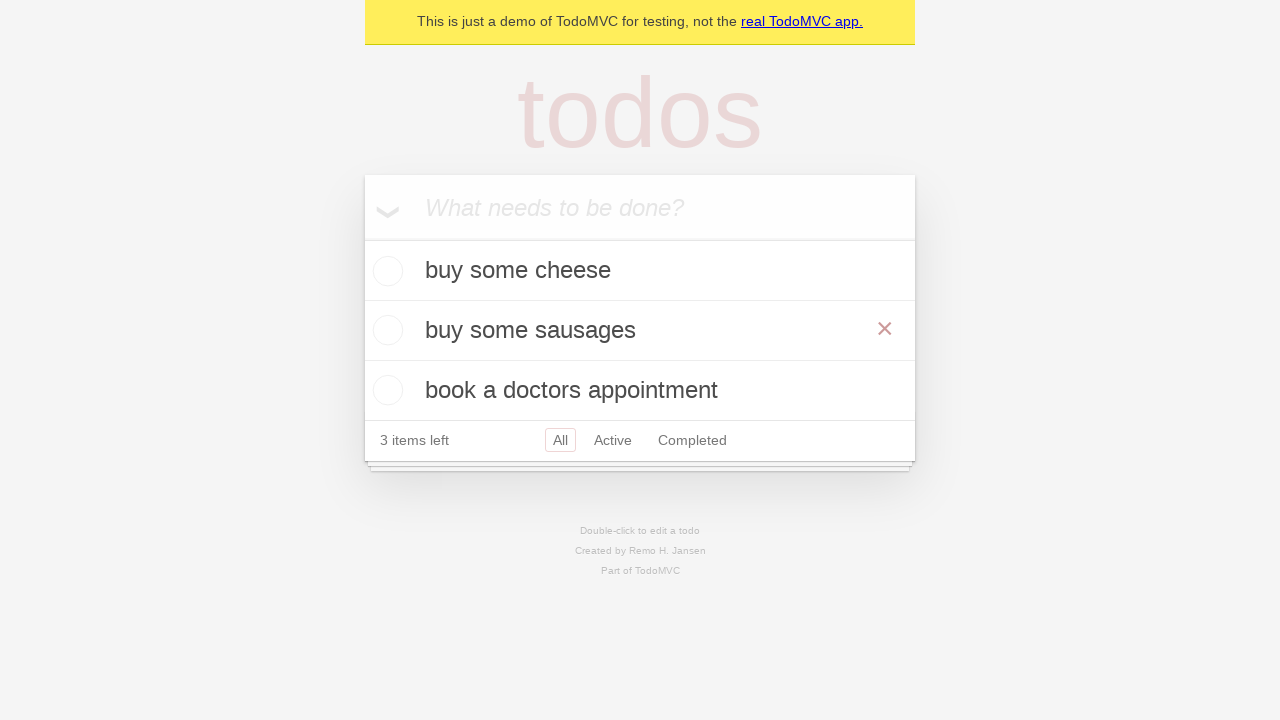

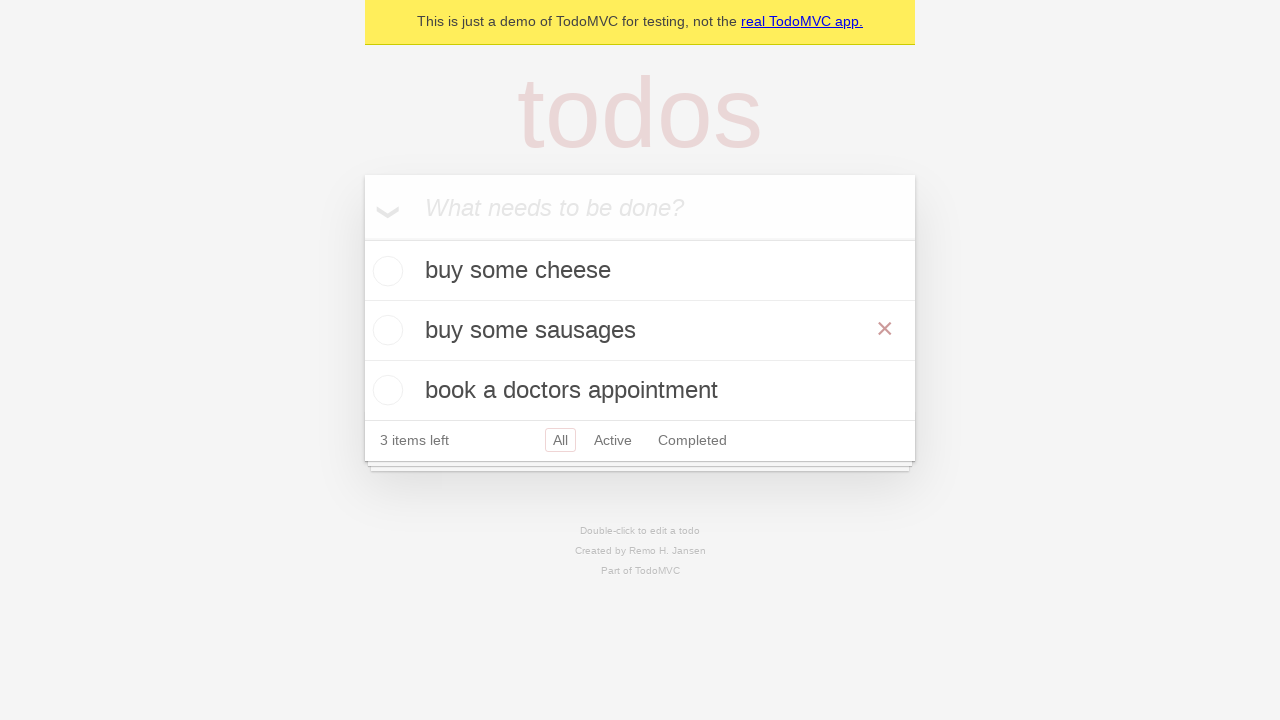